Navigates to the Rahul Shetty Academy Selenium Practice offers page and verifies the page loads successfully.

Starting URL: https://rahulshettyacademy.com/seleniumPractise/#/offers

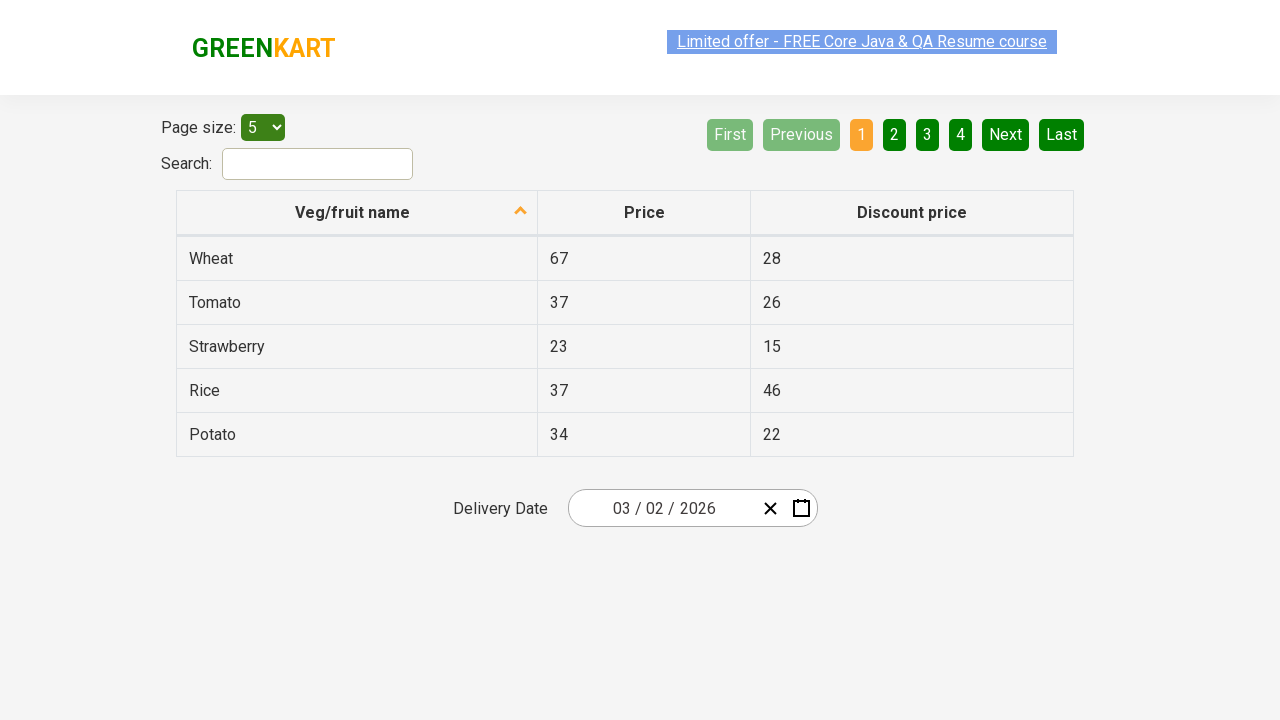

Waited for page to reach domcontentloaded state
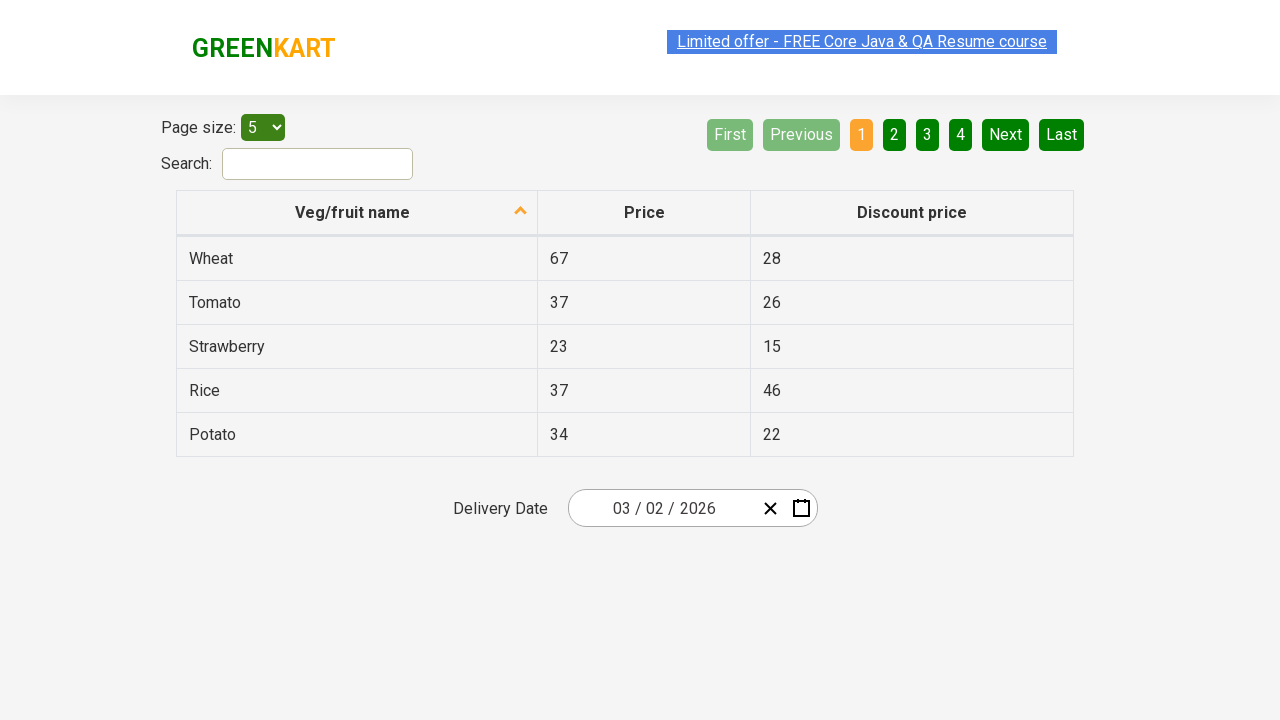

Retrieved page title: 'GreenKart - veg and fruits kart'
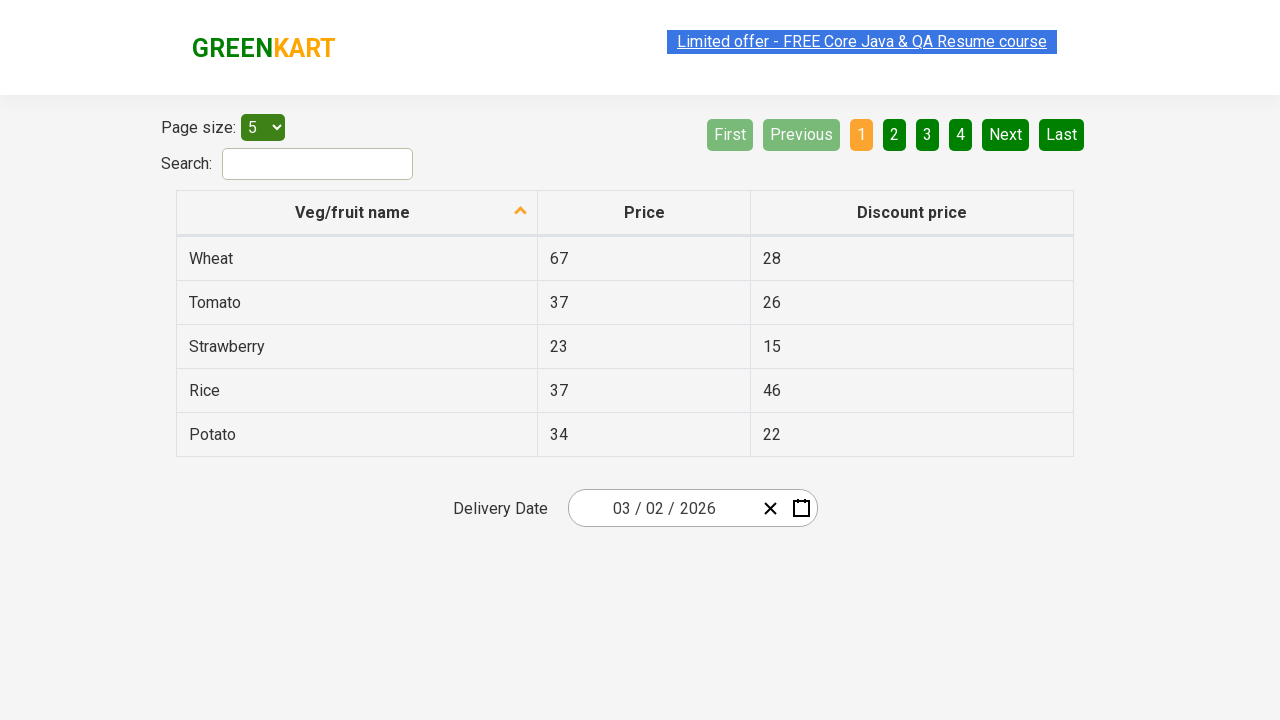

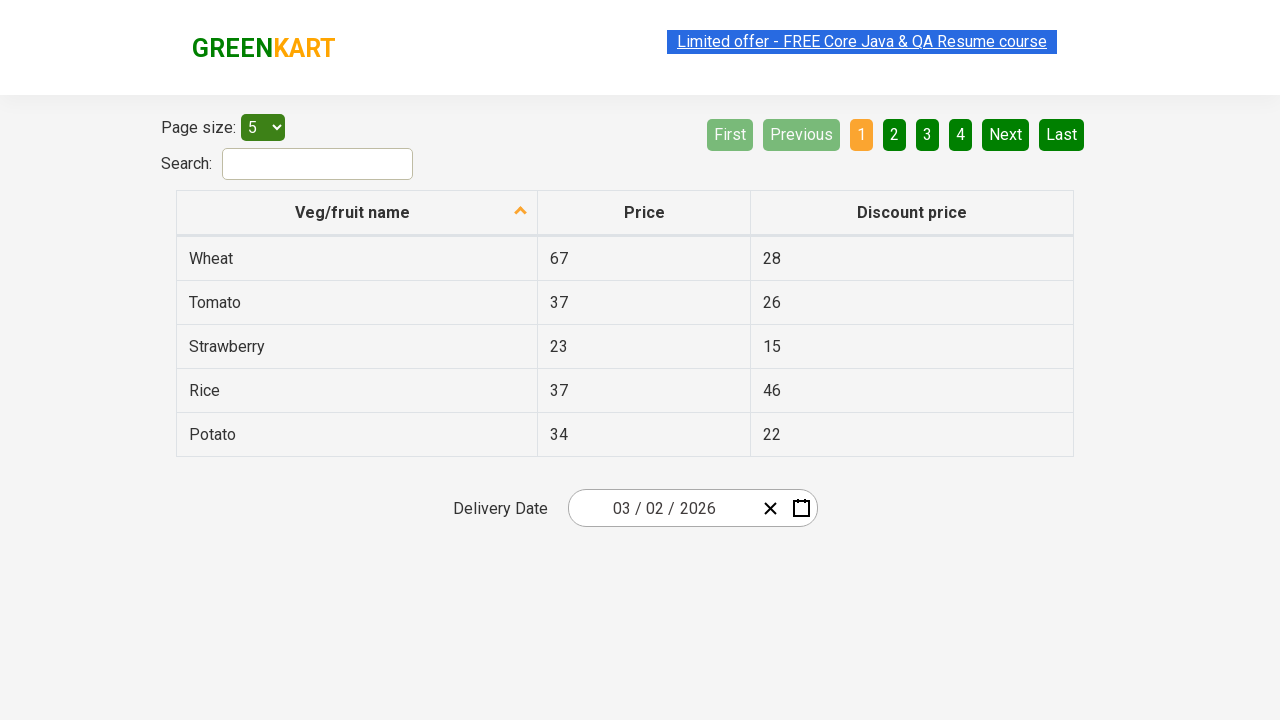